Tests Playwright documentation navigation by verifying the page title contains "Playwright", clicking the "Get Started" link, and verifying the Installation heading is visible

Starting URL: http://playwright.dev

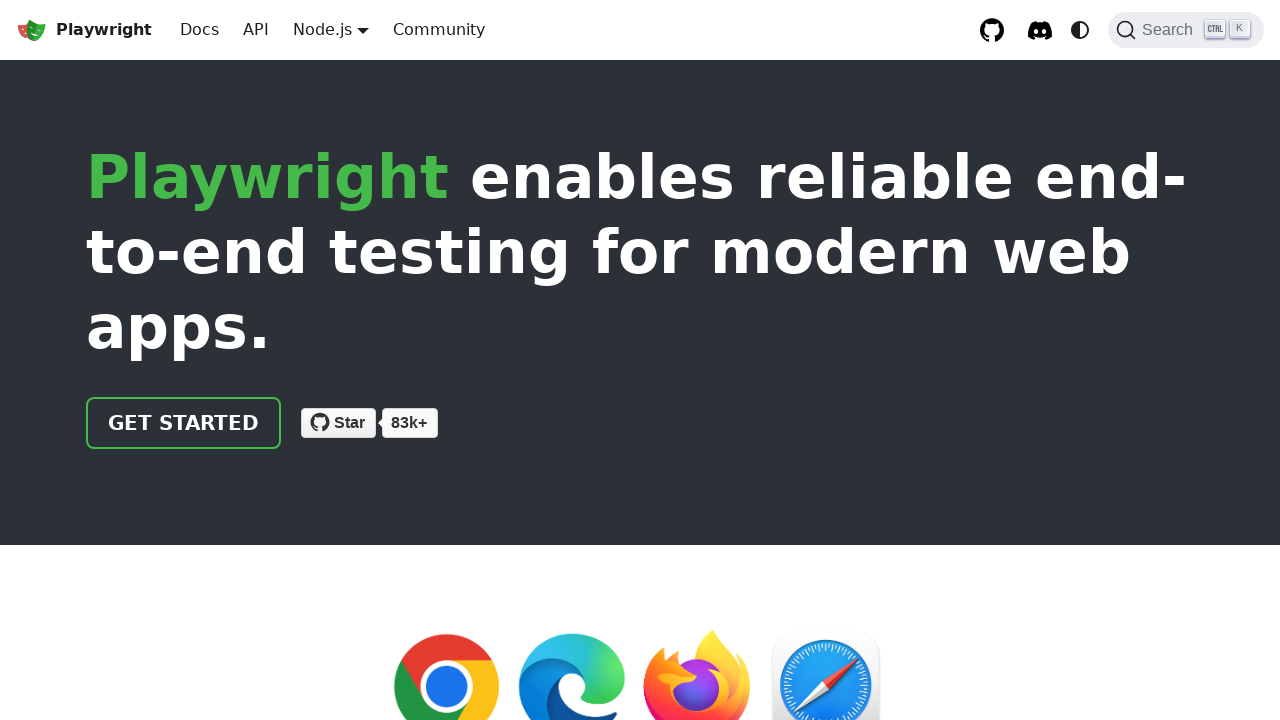

Verified page title contains 'Playwright'
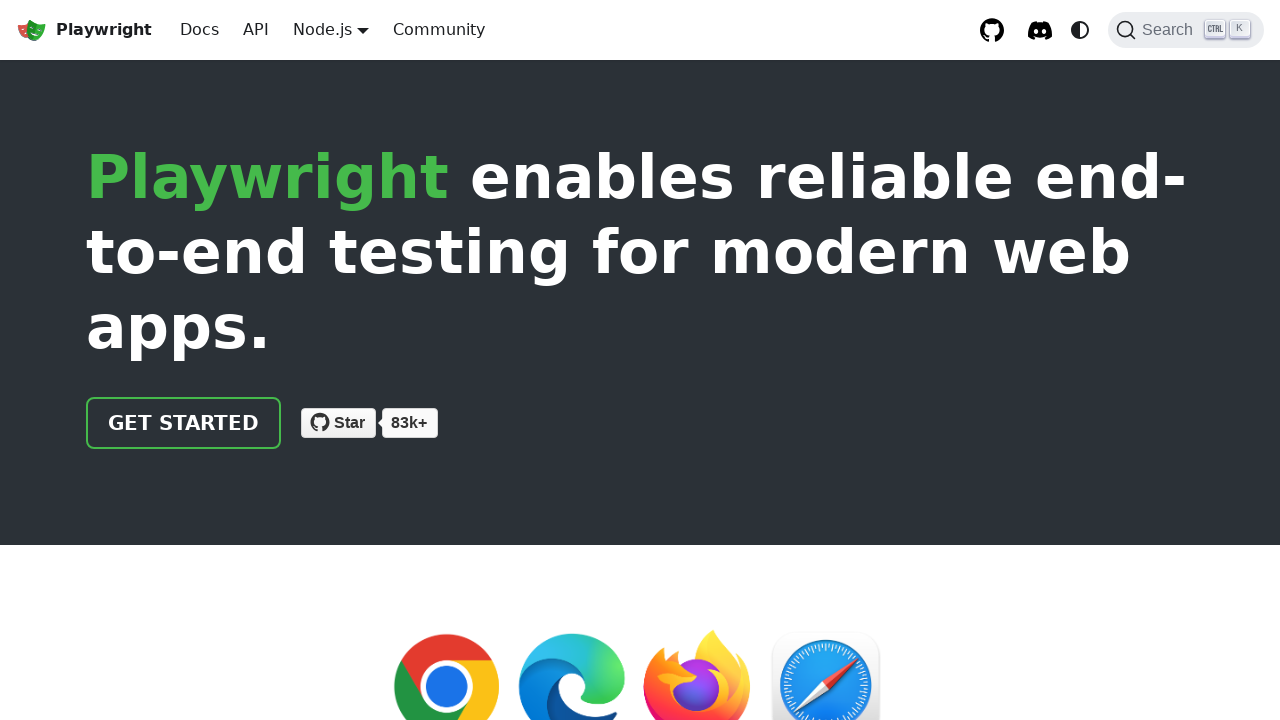

Located the 'Get Started' link
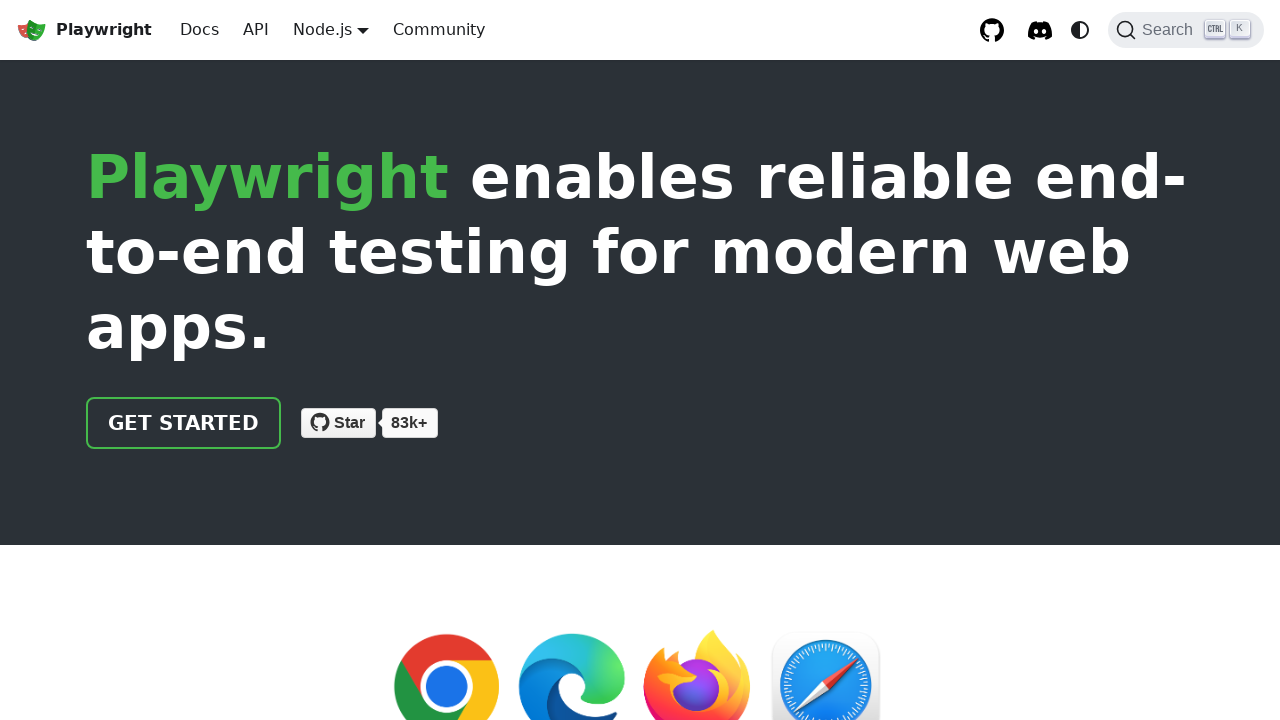

Verified 'Get Started' link has correct href attribute '/docs/intro'
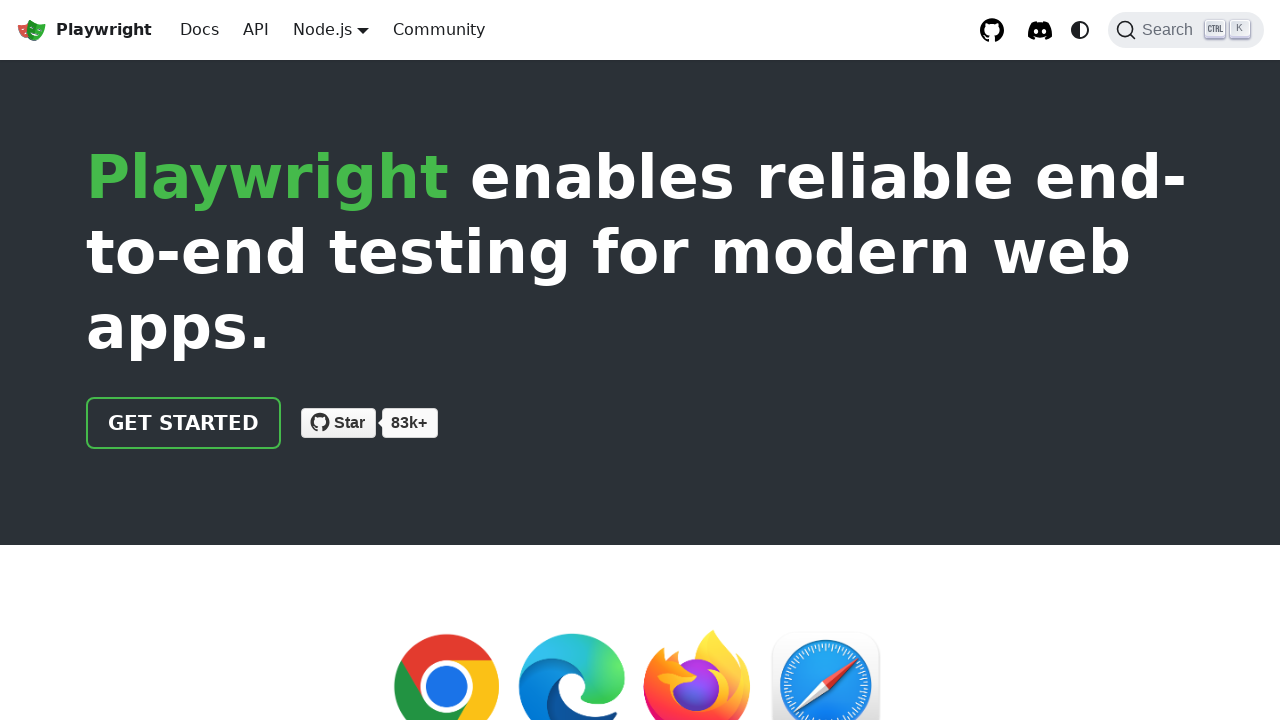

Clicked the 'Get Started' link at (184, 423) on internal:role=link[name="Get Started"i]
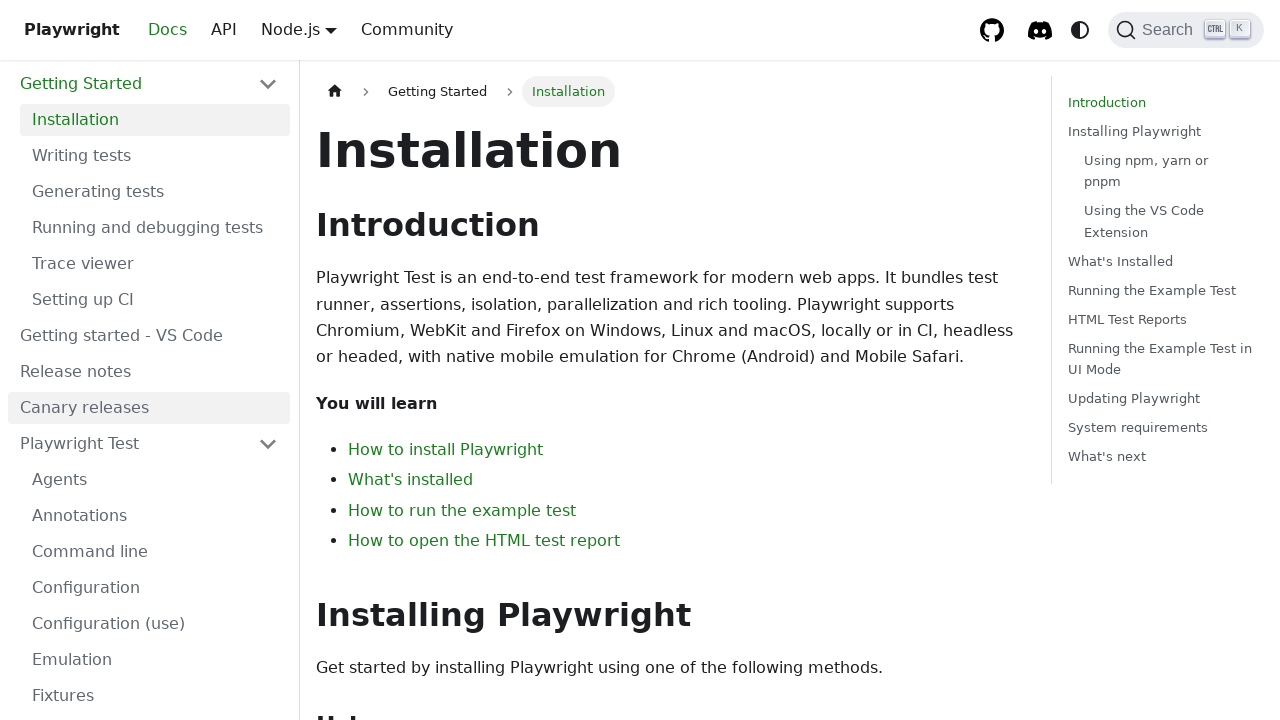

Verified 'Installation' heading is visible
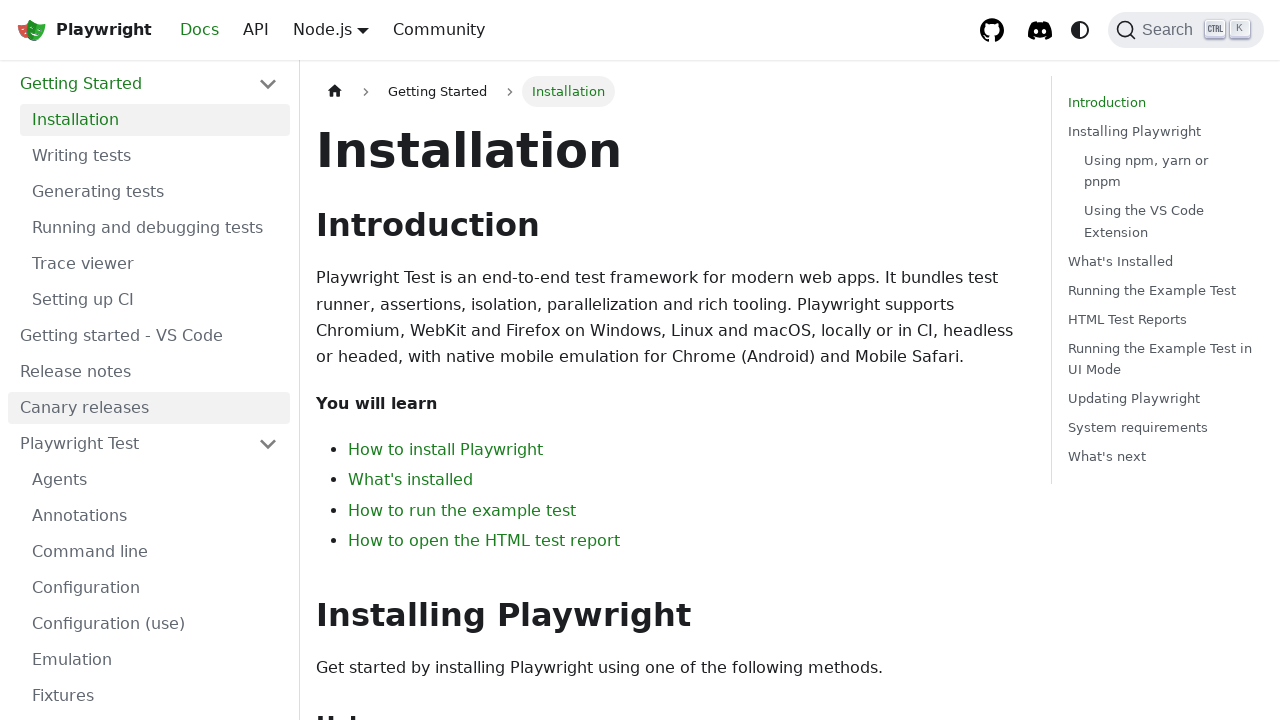

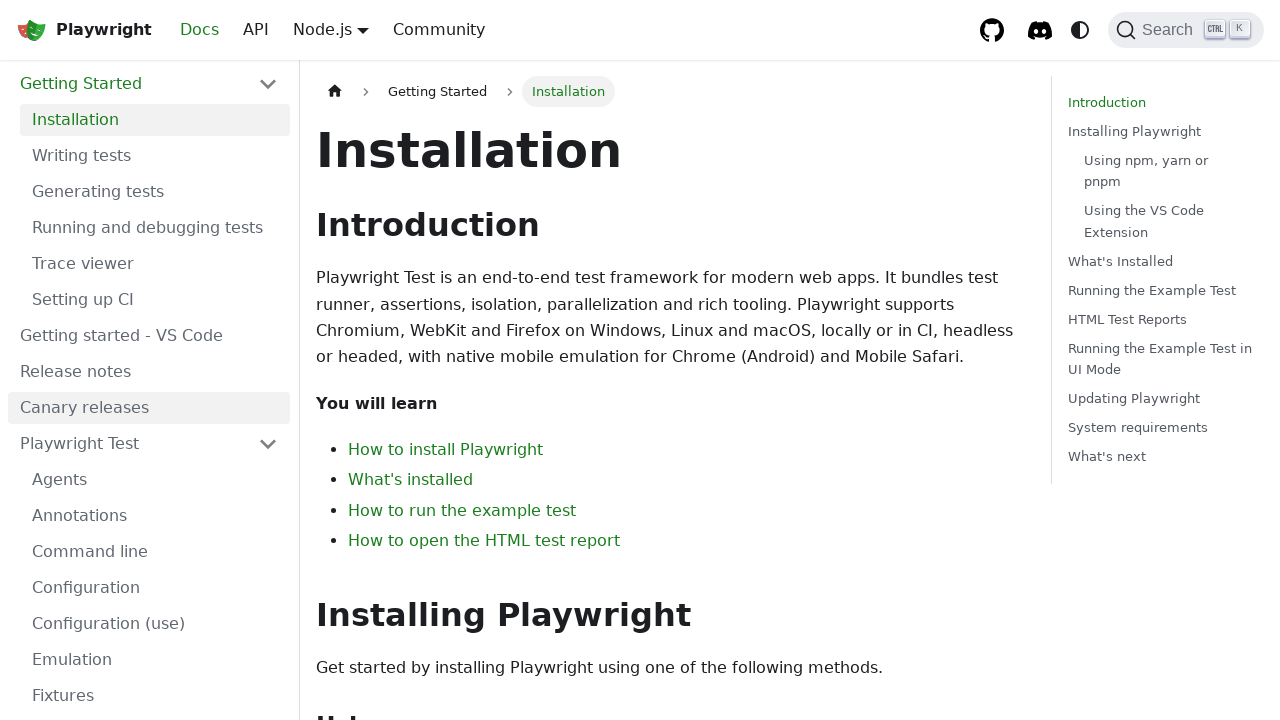